Tests the RGPV university result portal by navigating to the program selection page, clicking on a program option (radio button), and then navigating back to the same page.

Starting URL: http://result.rgpv.ac.in/result/programselect.aspx

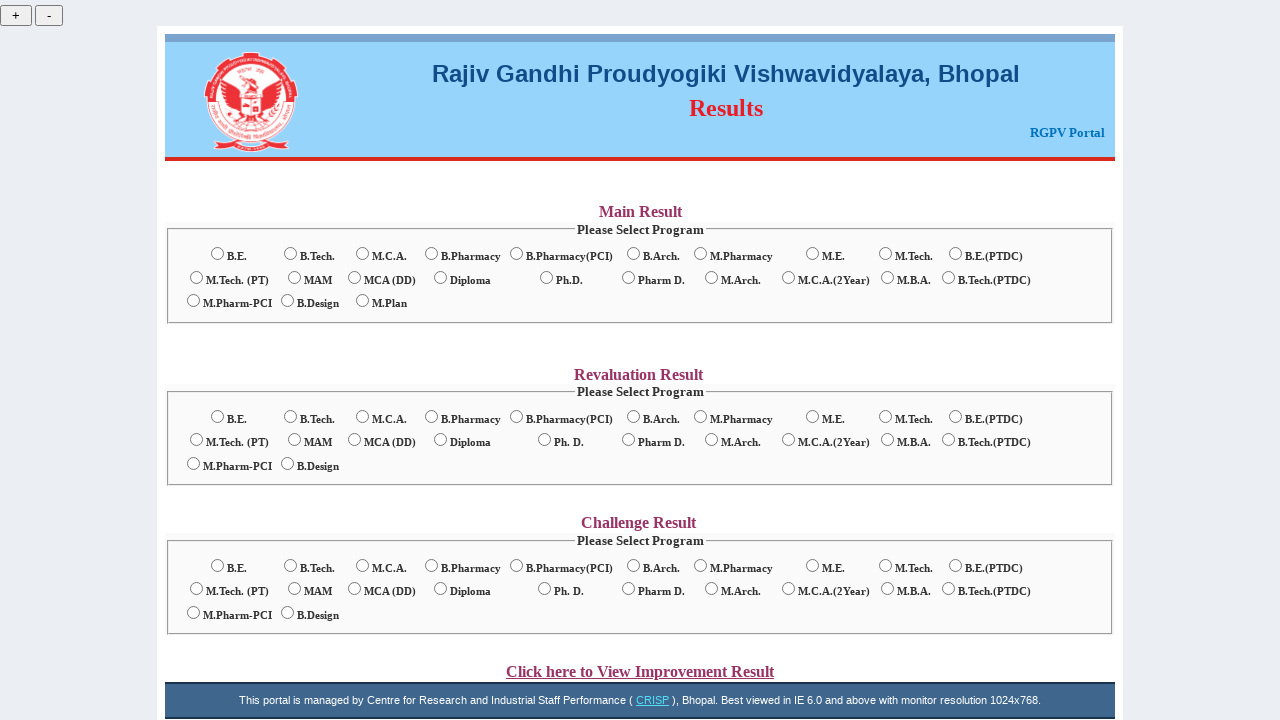

Clicked on the first program radio button option at (218, 254) on xpath=.//*[@id='radlstProgram_0']
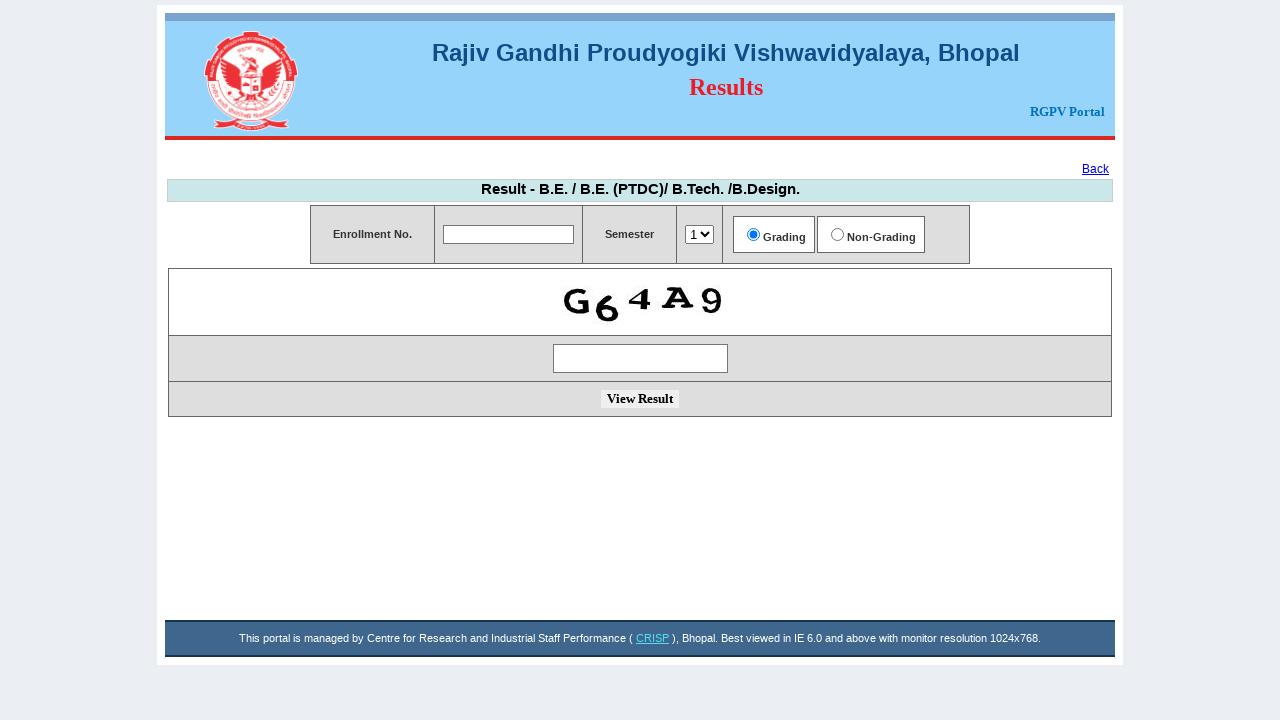

Navigated back to program selection page
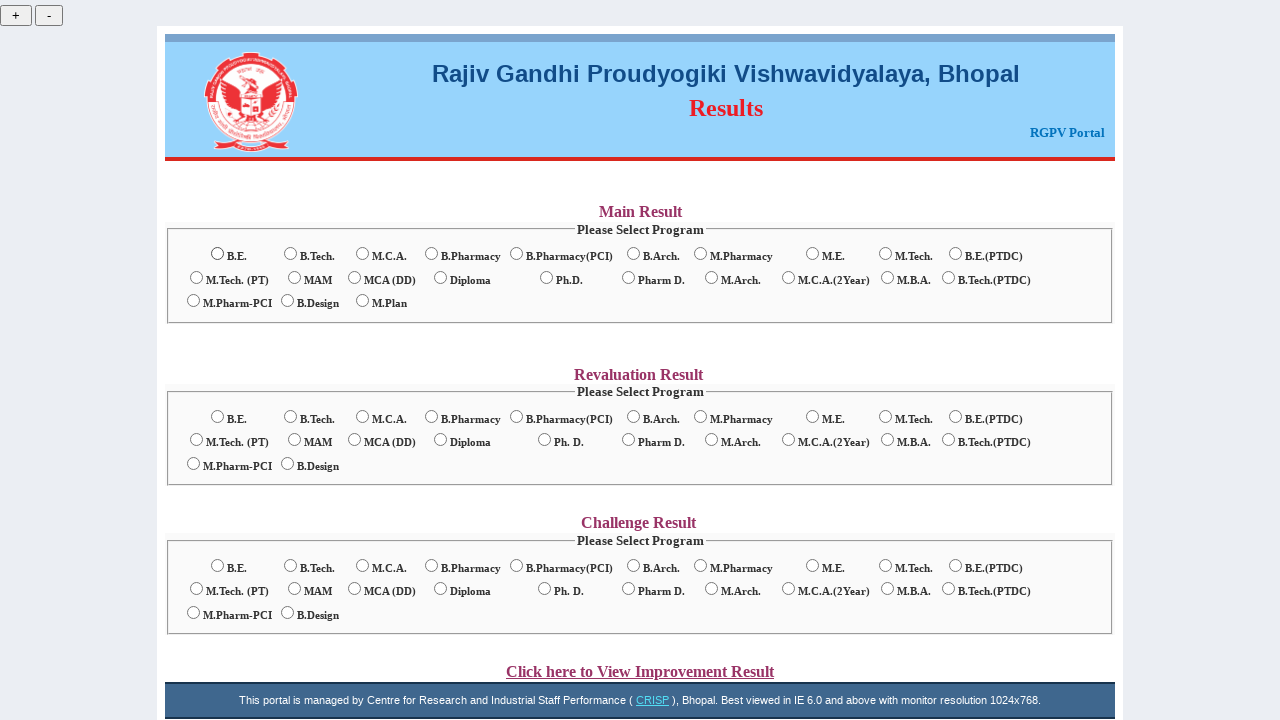

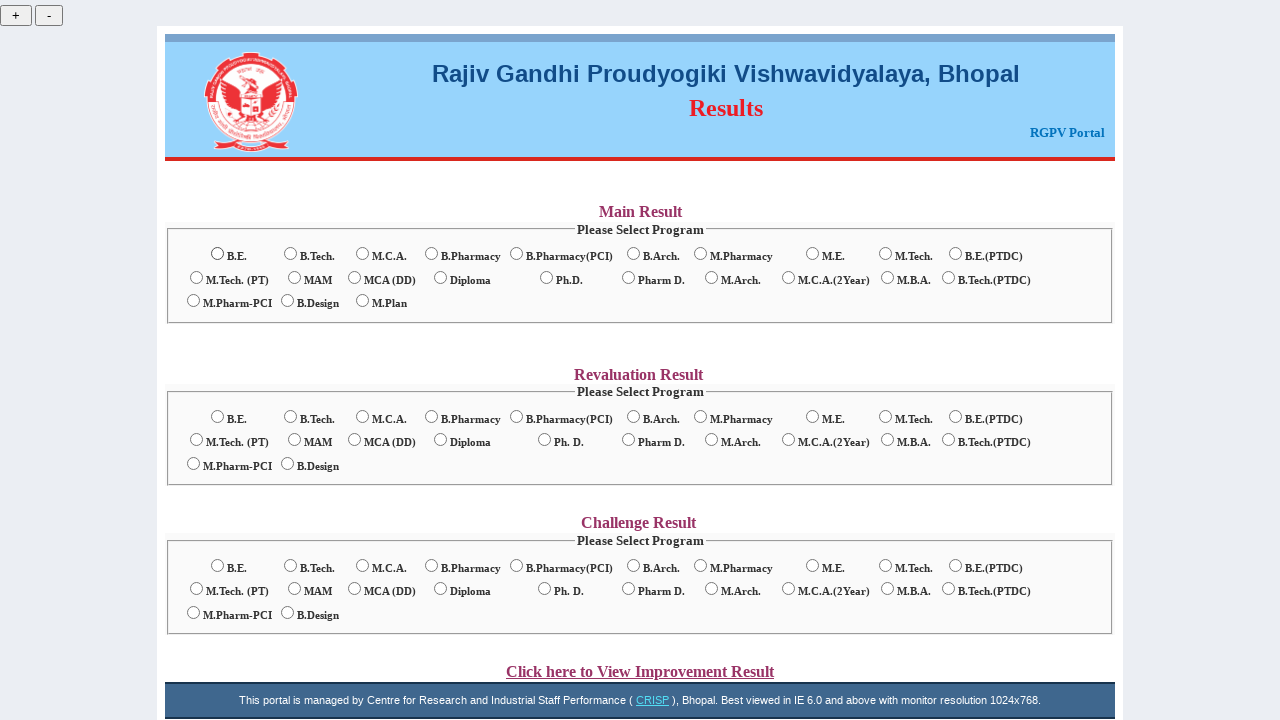